Tests that the "Clear completed" button is hidden when there are no completed items.

Starting URL: https://demo.playwright.dev/todomvc

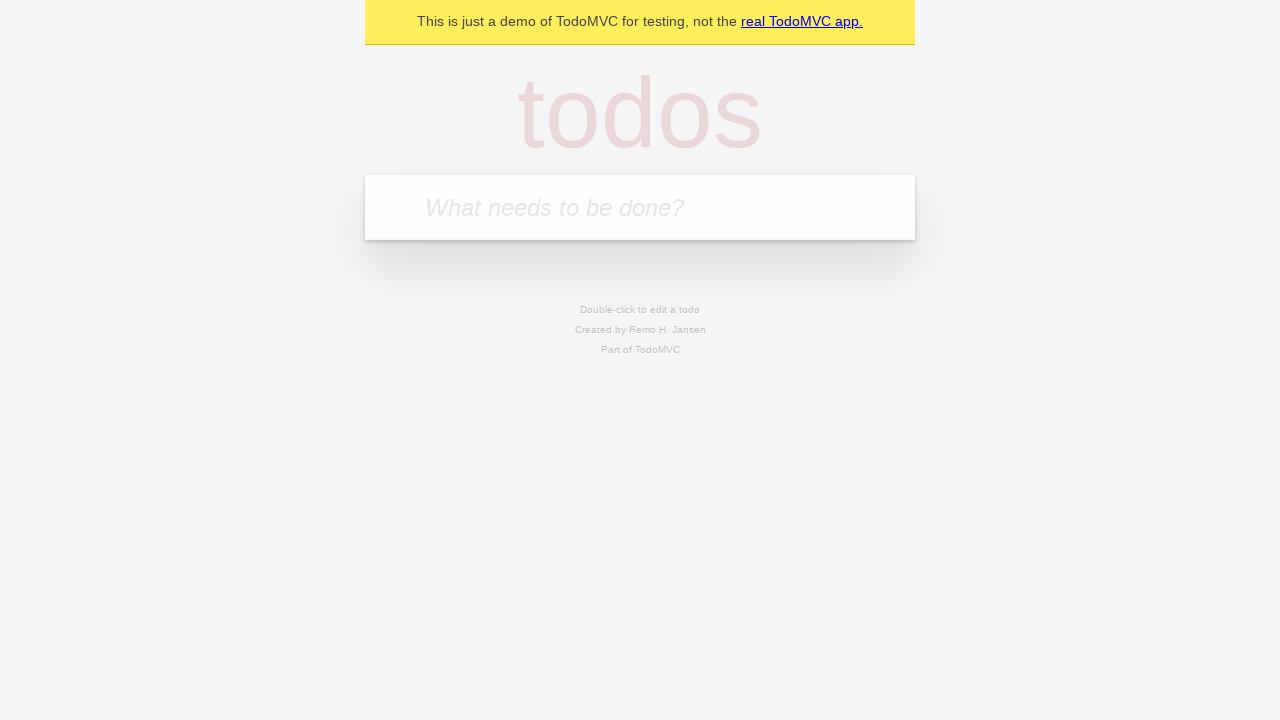

Located the 'What needs to be done?' input field
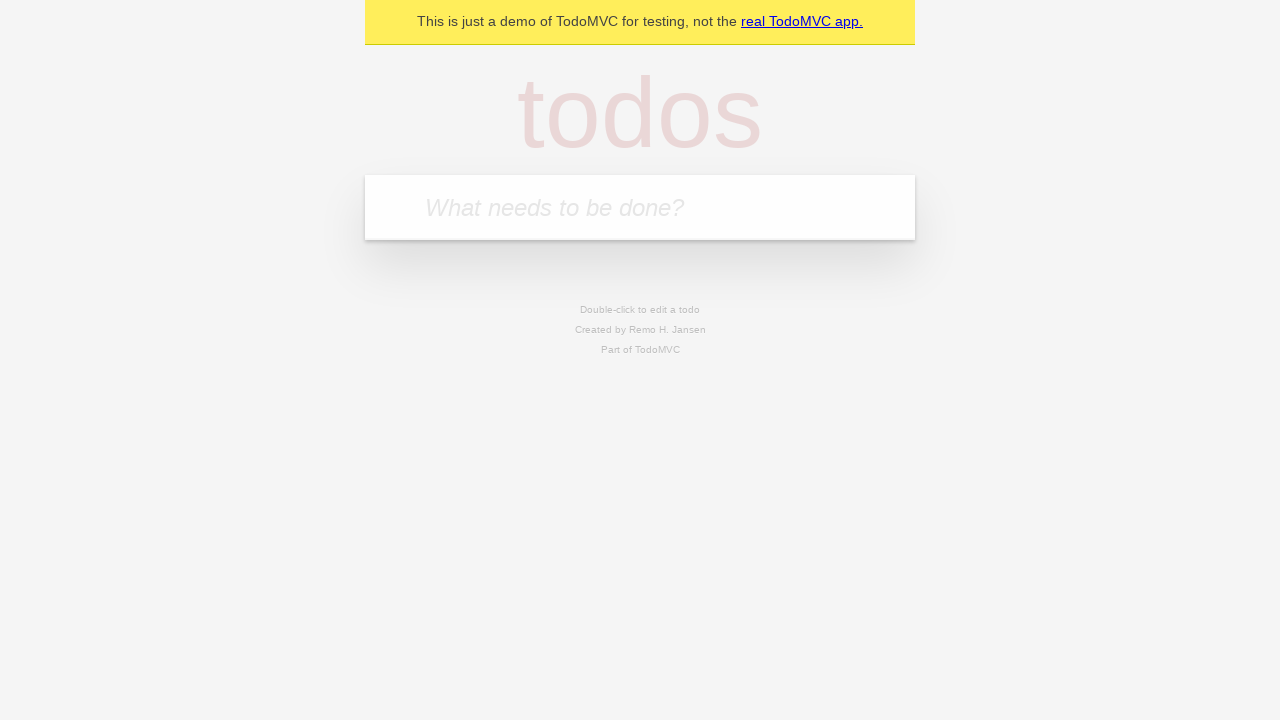

Filled input with 'buy some cheese' on internal:attr=[placeholder="What needs to be done?"i]
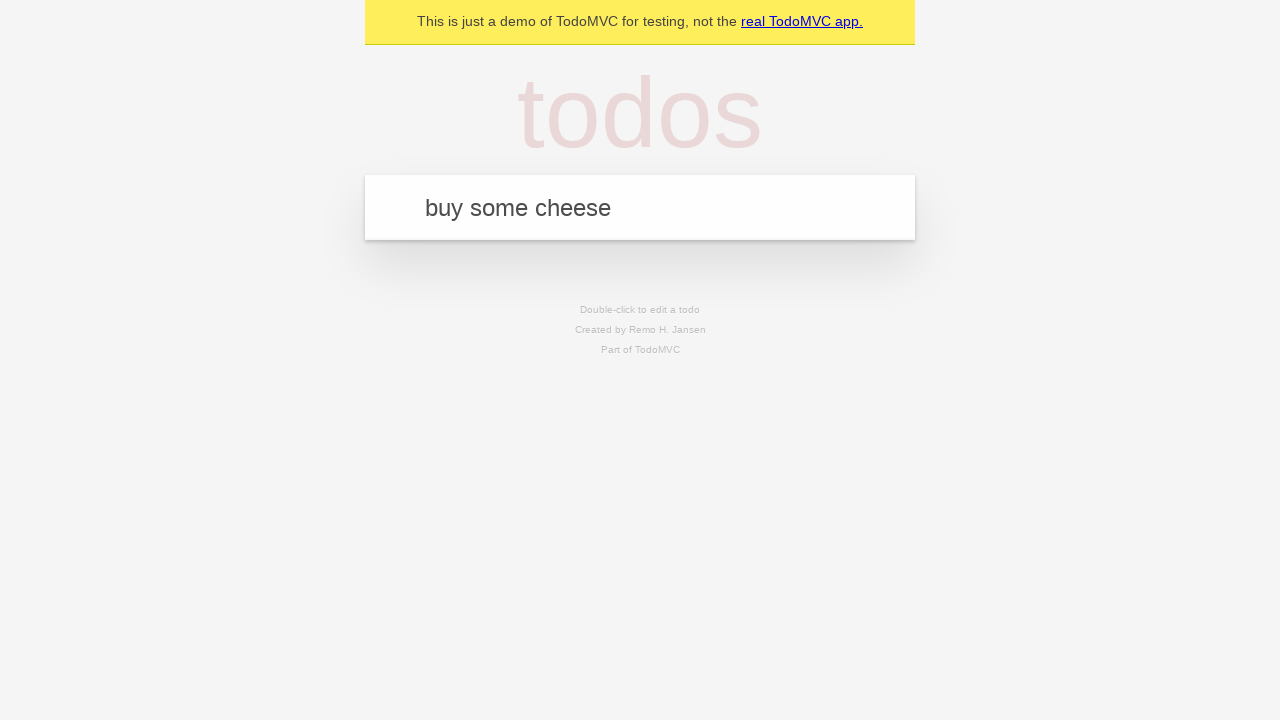

Pressed Enter to add 'buy some cheese' todo on internal:attr=[placeholder="What needs to be done?"i]
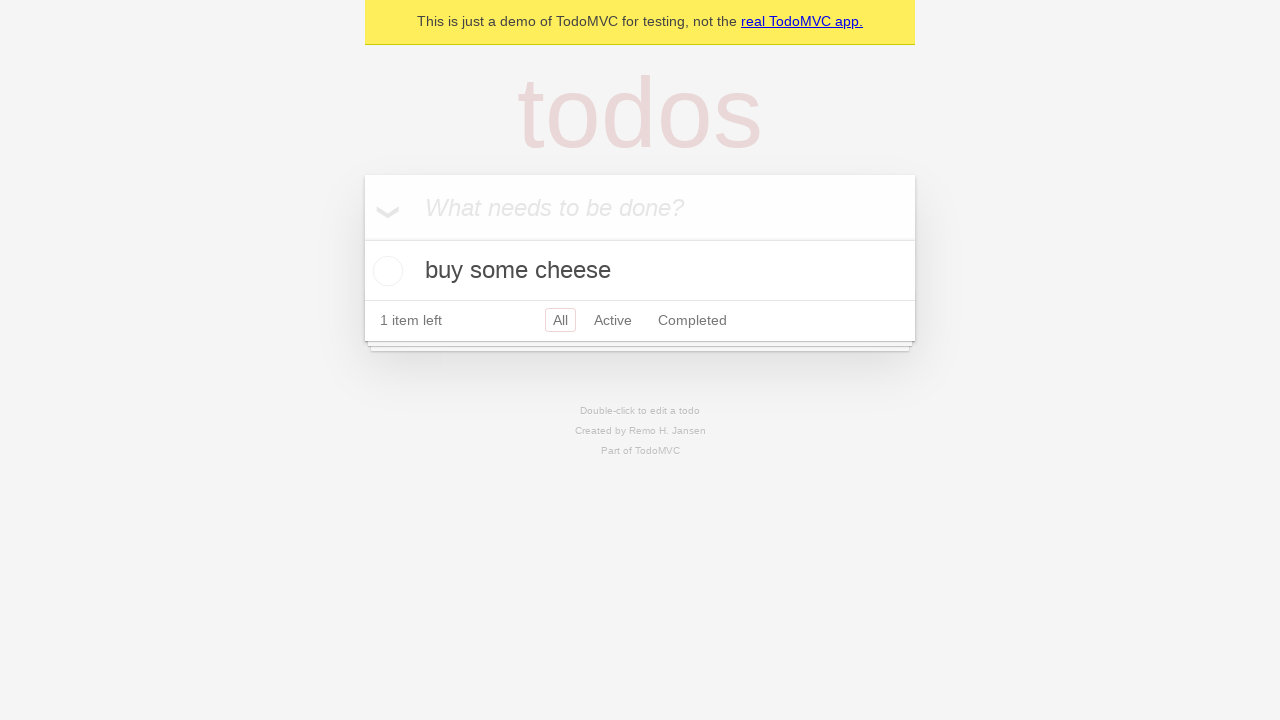

Filled input with 'feed the cat' on internal:attr=[placeholder="What needs to be done?"i]
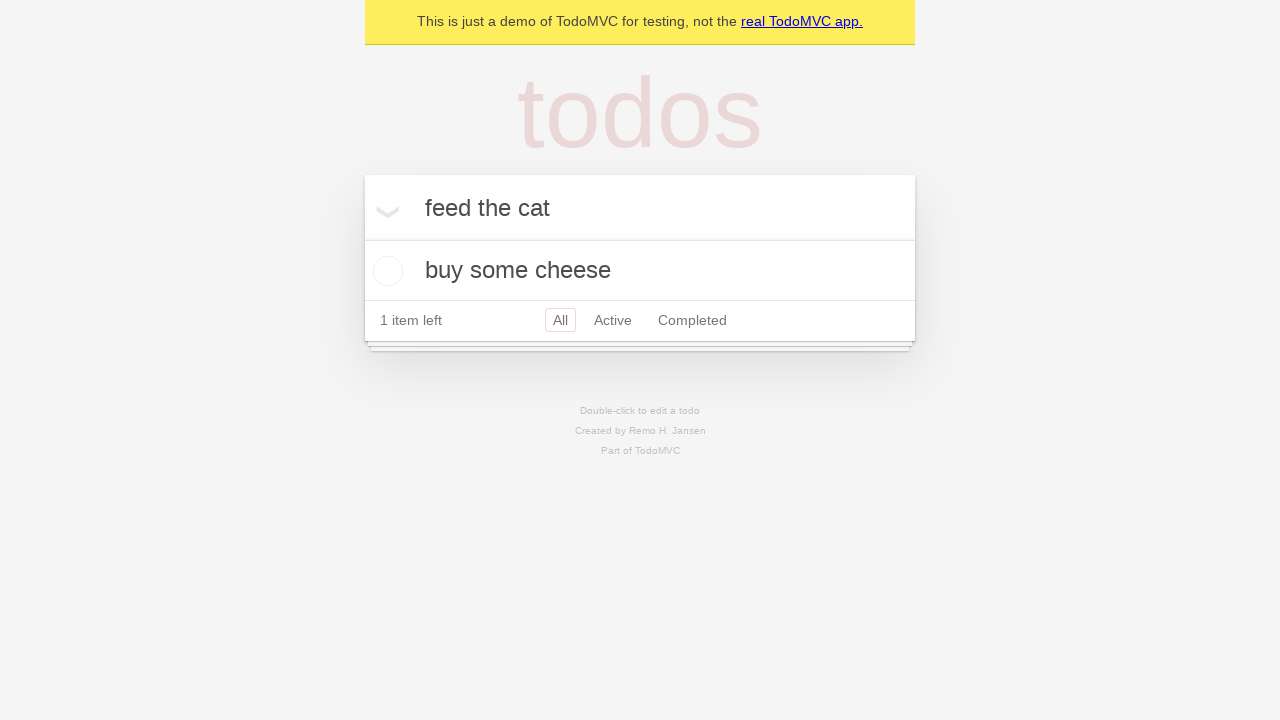

Pressed Enter to add 'feed the cat' todo on internal:attr=[placeholder="What needs to be done?"i]
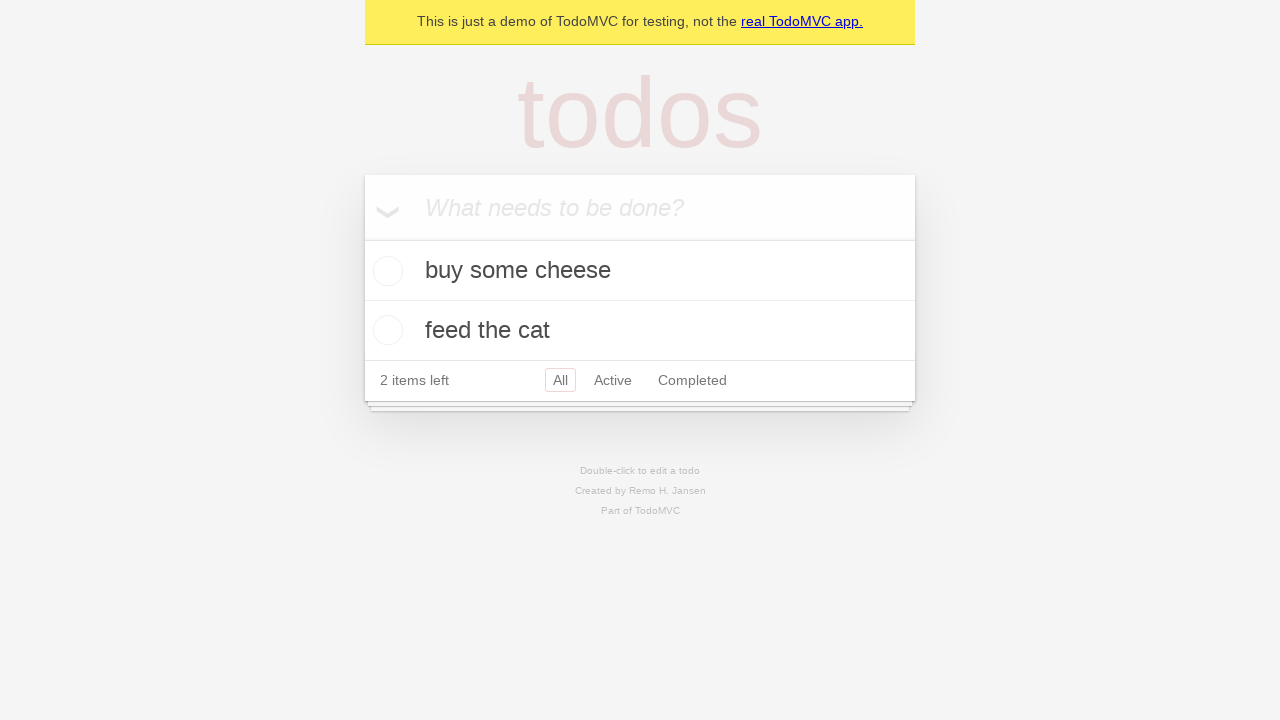

Filled input with 'book a doctors appointment' on internal:attr=[placeholder="What needs to be done?"i]
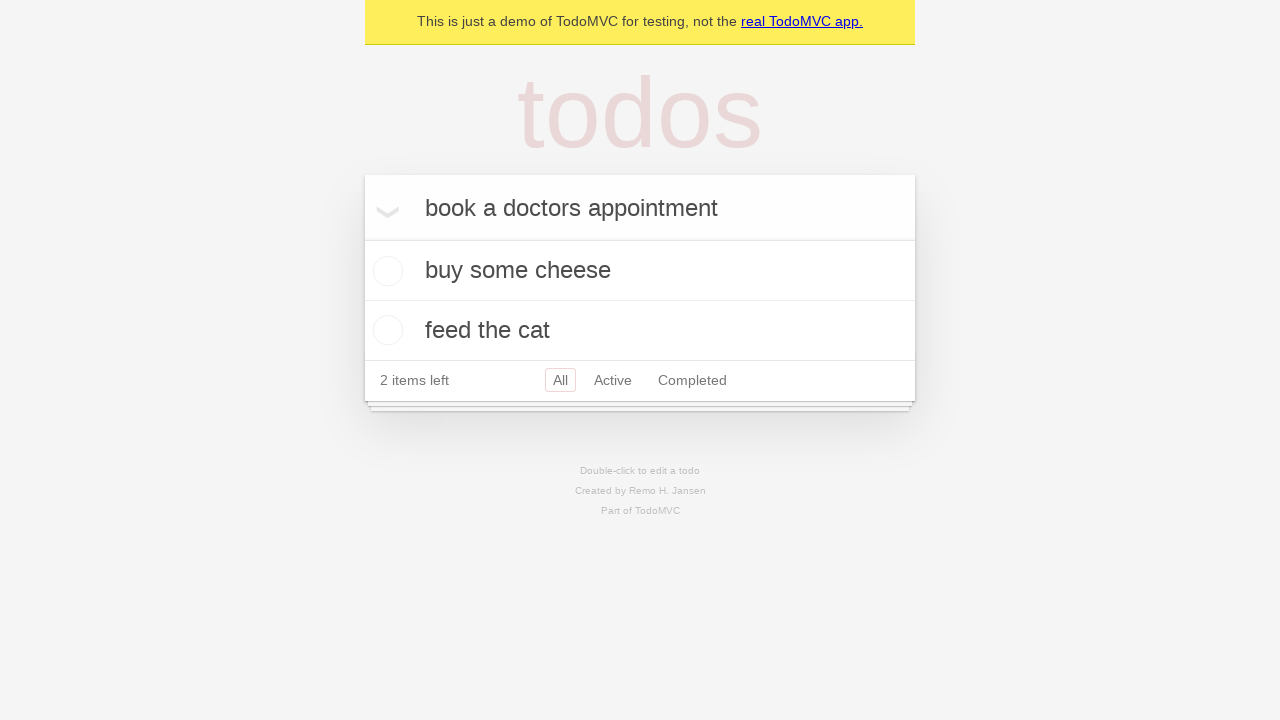

Pressed Enter to add 'book a doctors appointment' todo on internal:attr=[placeholder="What needs to be done?"i]
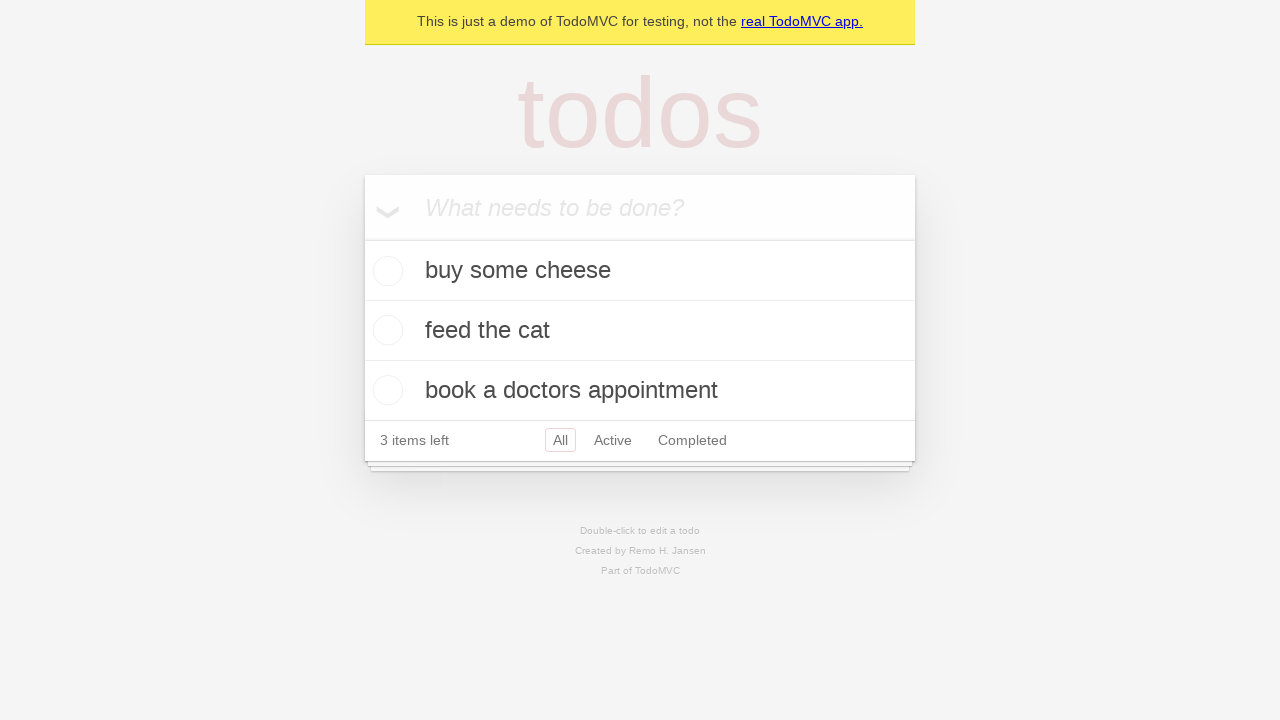

Checked the first todo item as completed at (385, 271) on .todo-list li .toggle >> nth=0
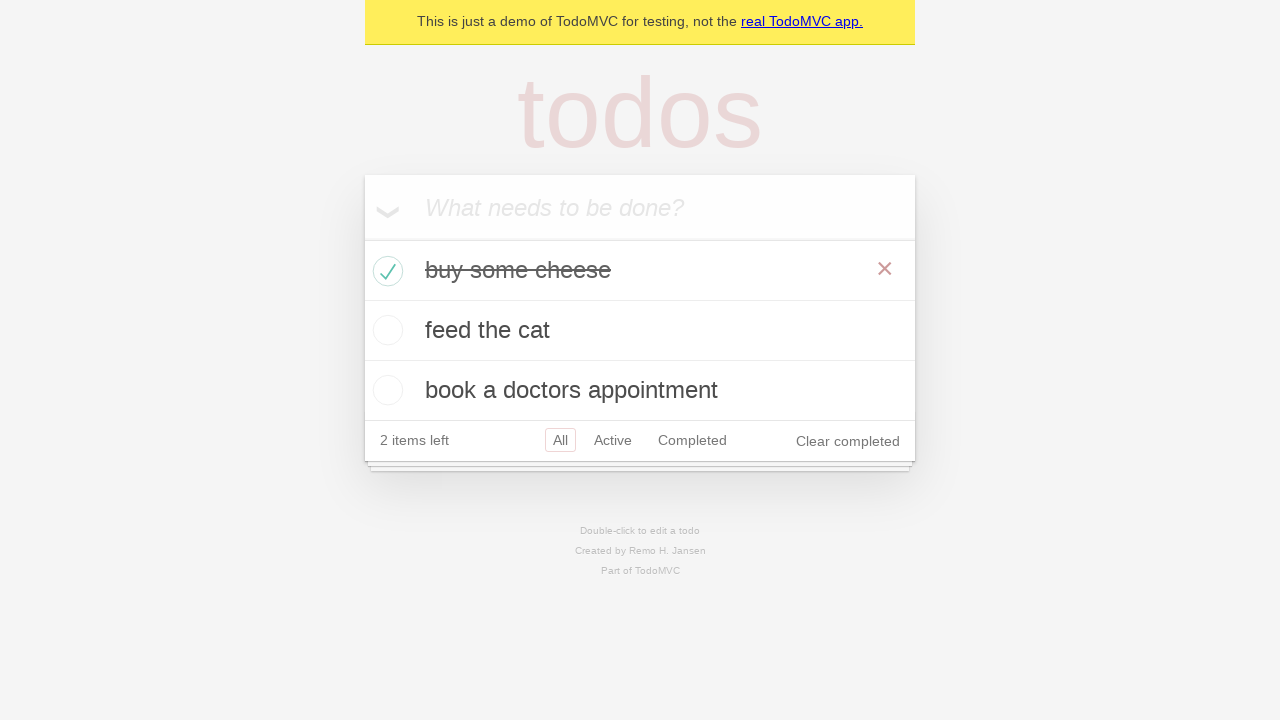

Clicked 'Clear completed' button at (848, 441) on internal:role=button[name="Clear completed"i]
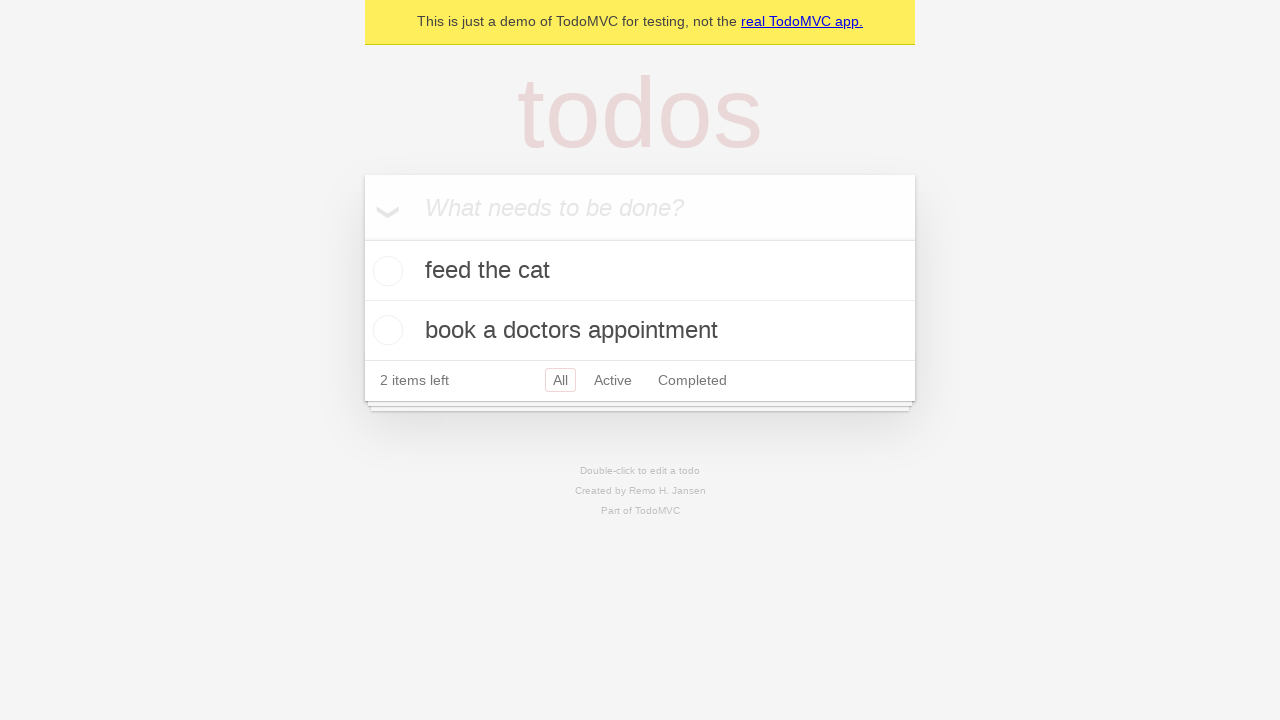

Waited 500ms for 'Clear completed' button to be hidden
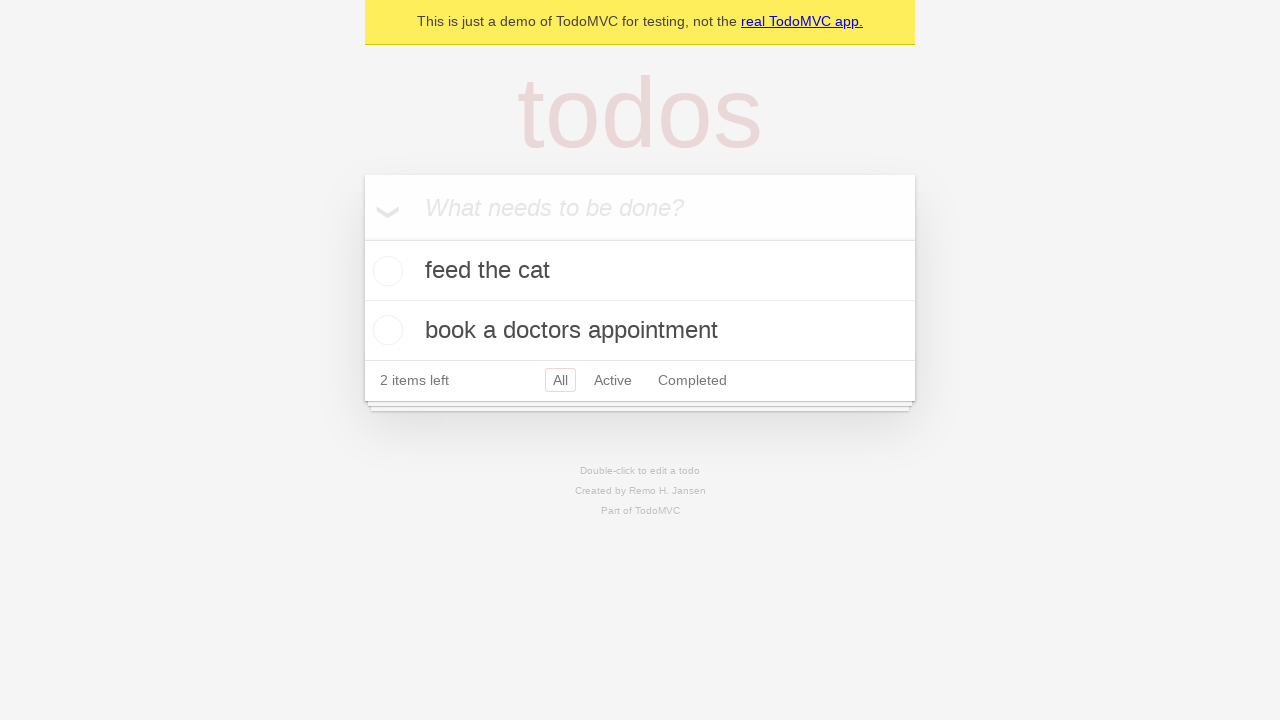

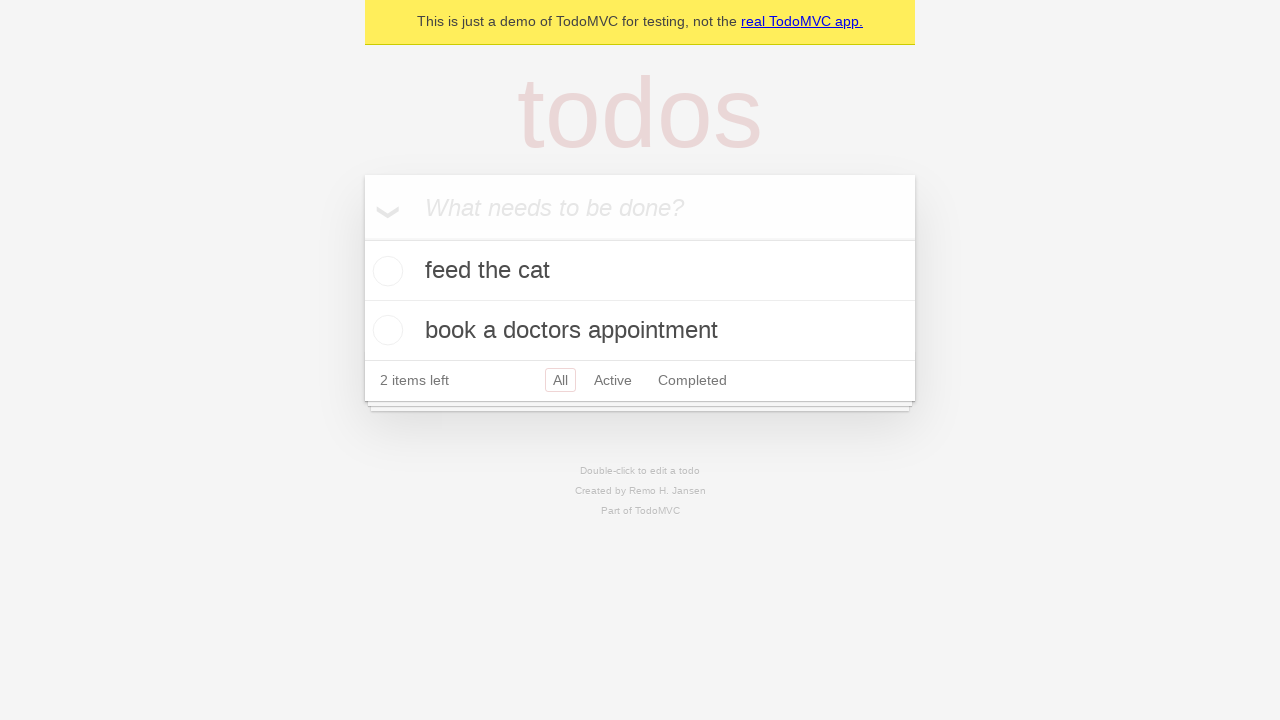